Demonstrates different selector methods (ID, data attribute, XPath) by interacting with form fields on the Sauce Demo test site - clicking and filling the username input field using various selector strategies.

Starting URL: https://www.saucedemo.com

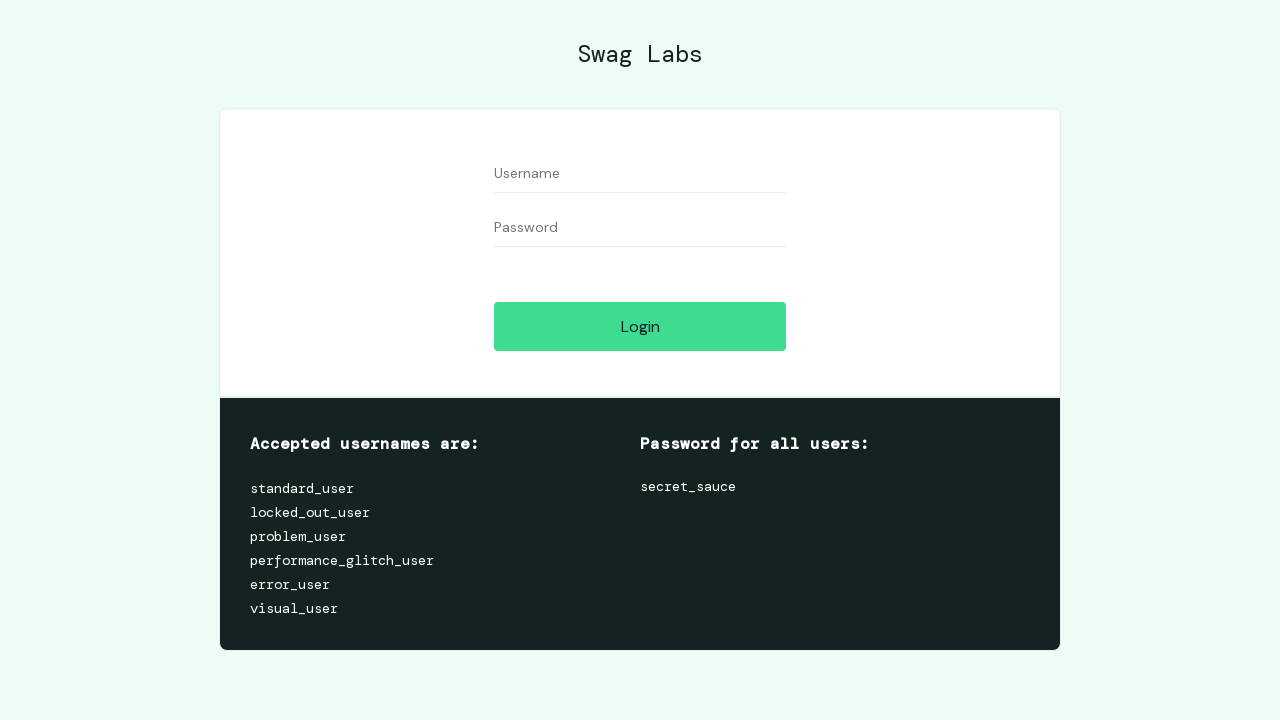

Clicked username field using ID selector at (640, 174) on #user-name
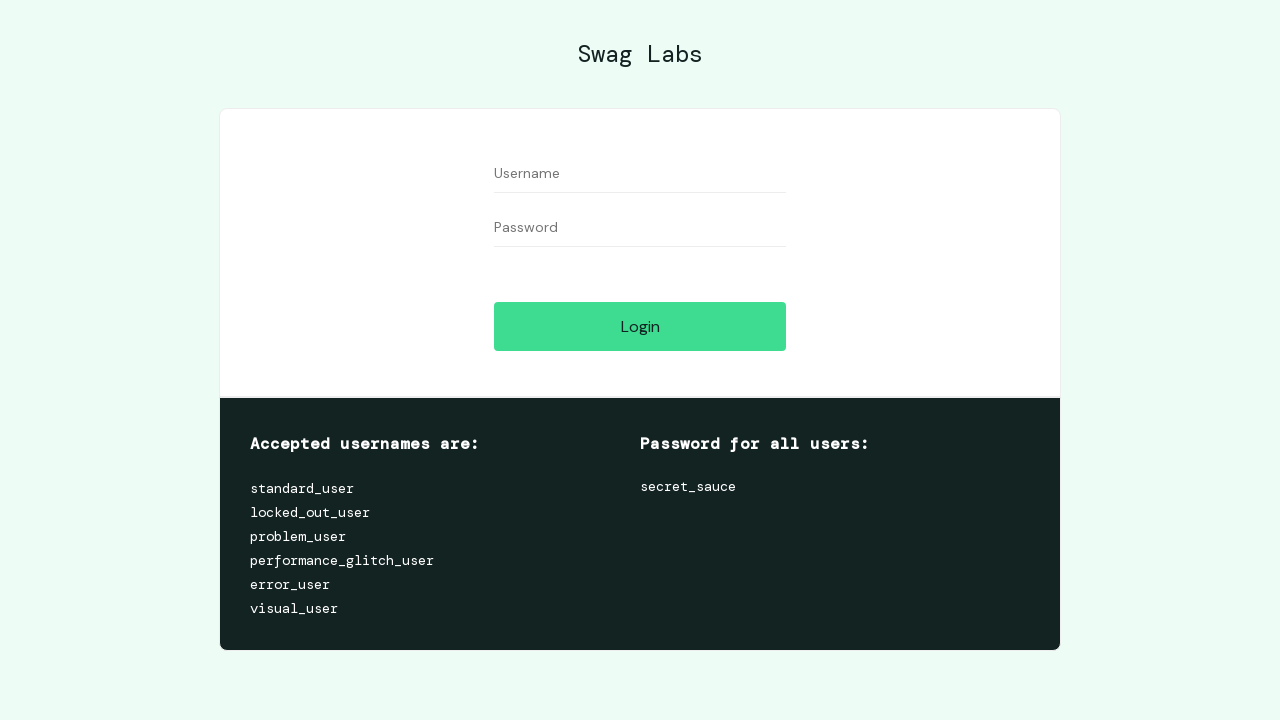

Filled username field with 'standard_user' using data-test attribute selector on [data-test="username"]
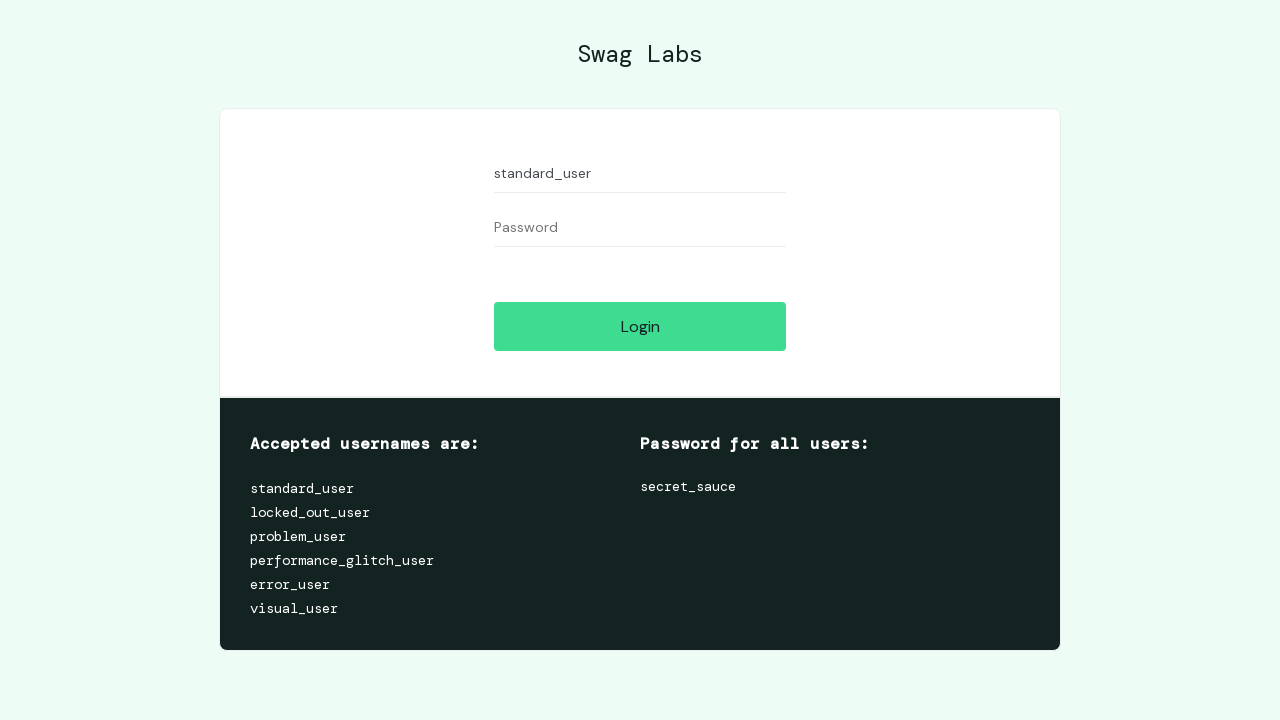

Filled username field with 'standard_user' using ID selector on #user-name
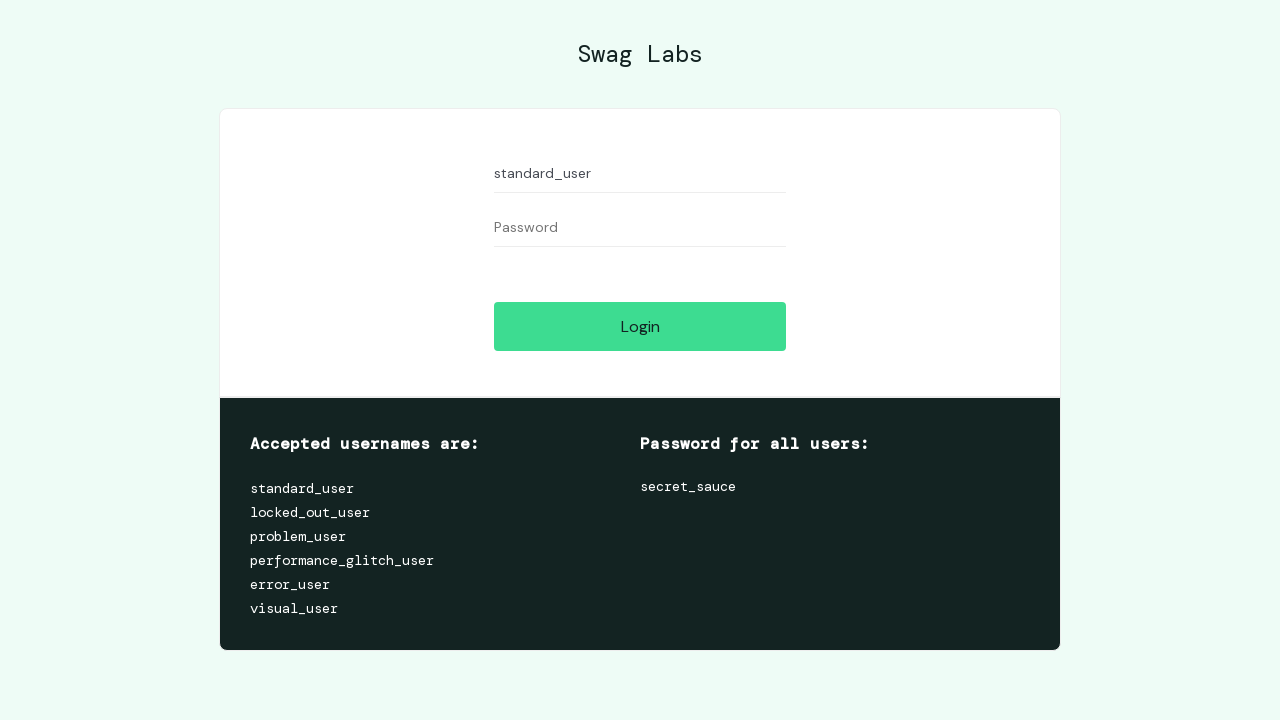

Located login button using XPath selector
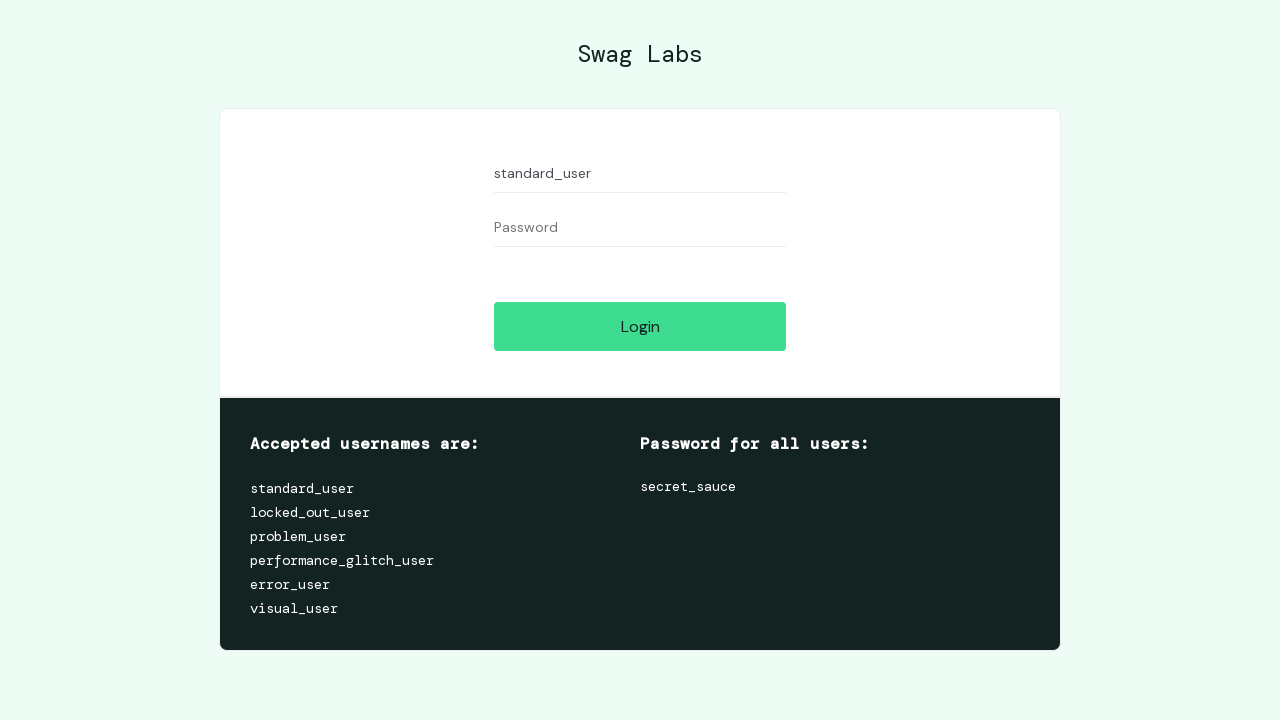

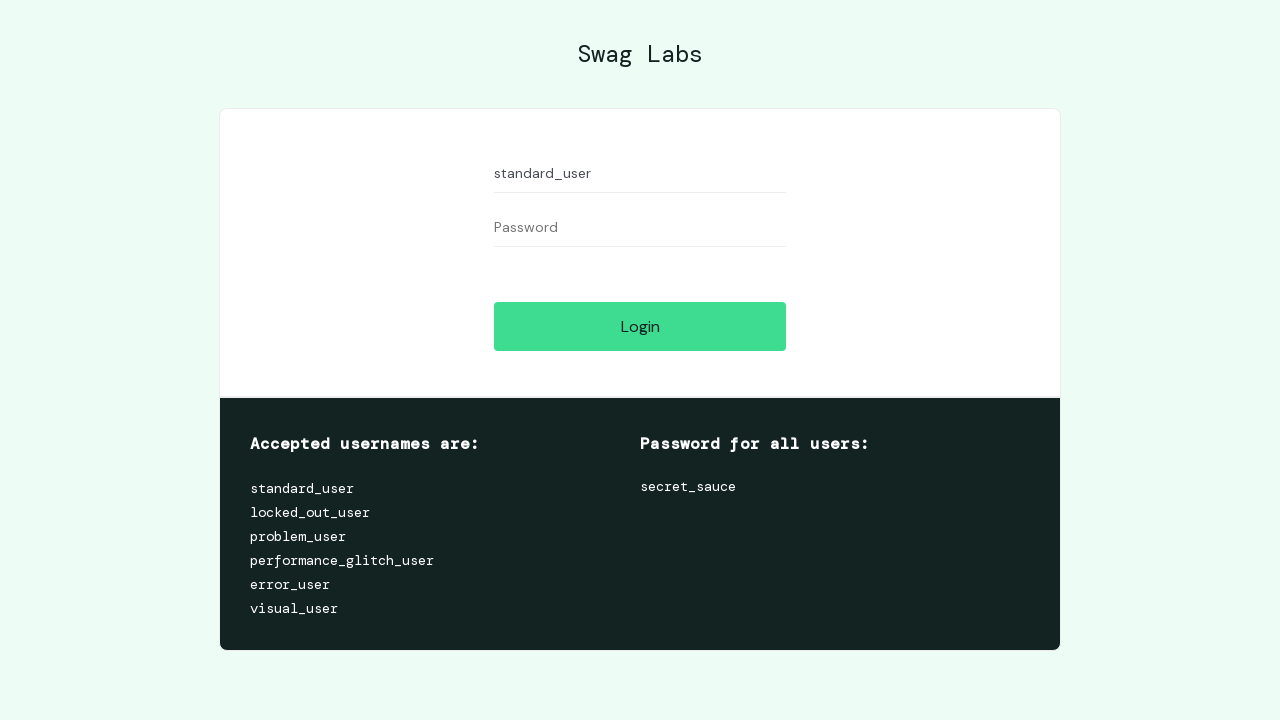